Tests the JPL Space image gallery by clicking on the full image button to display the featured image in a lightbox

Starting URL: https://data-class-jpl-space.s3.amazonaws.com/JPL_Space/index.html

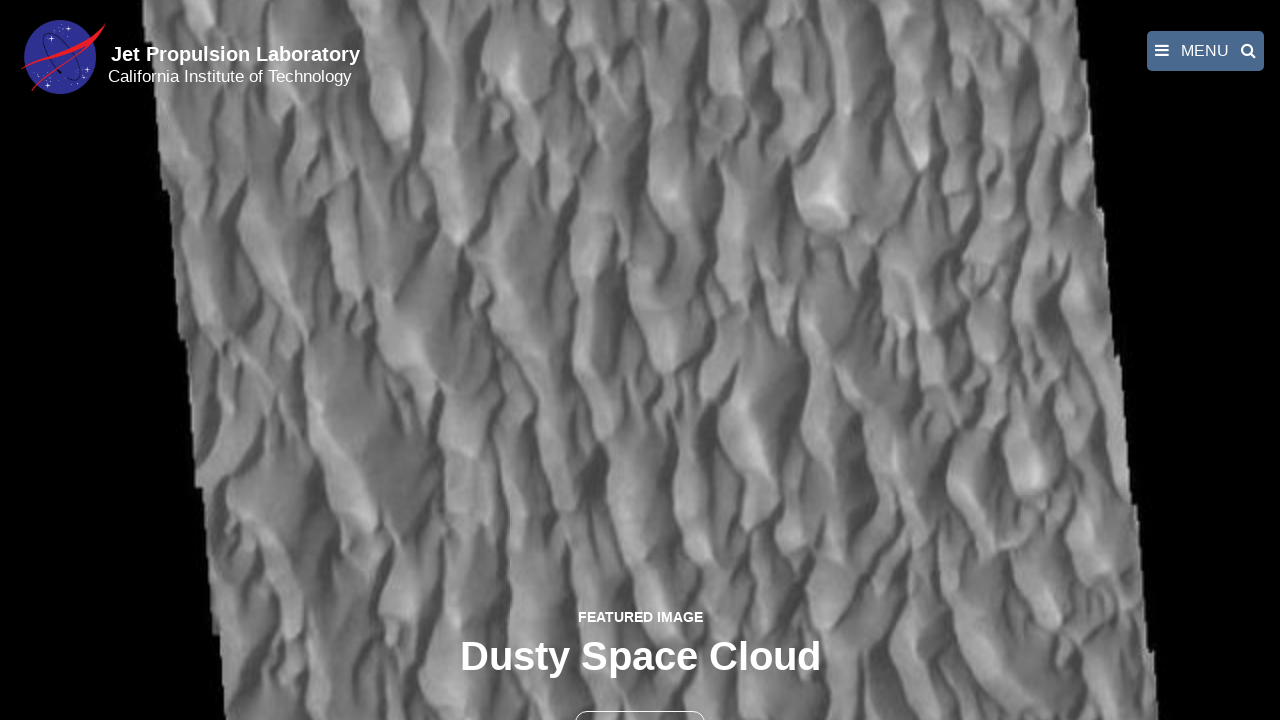

Navigated to JPL Space image gallery
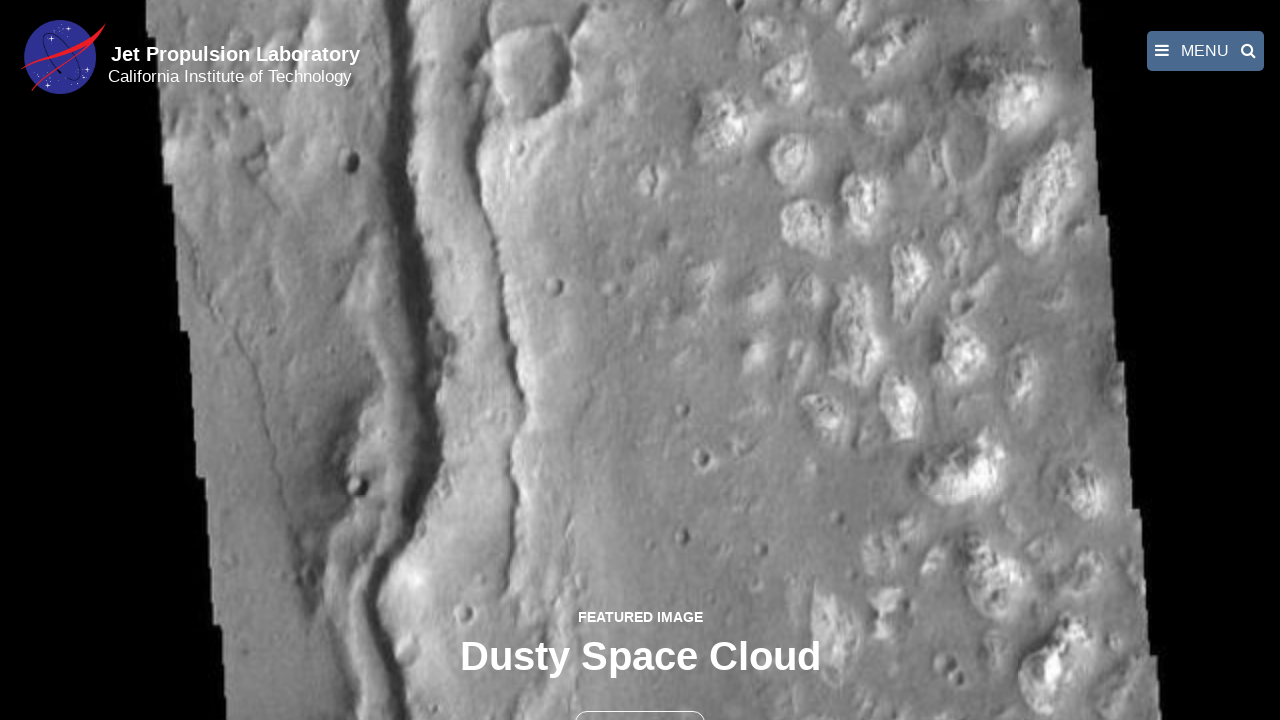

Clicked the full image button to open featured image in lightbox at (640, 699) on button >> nth=1
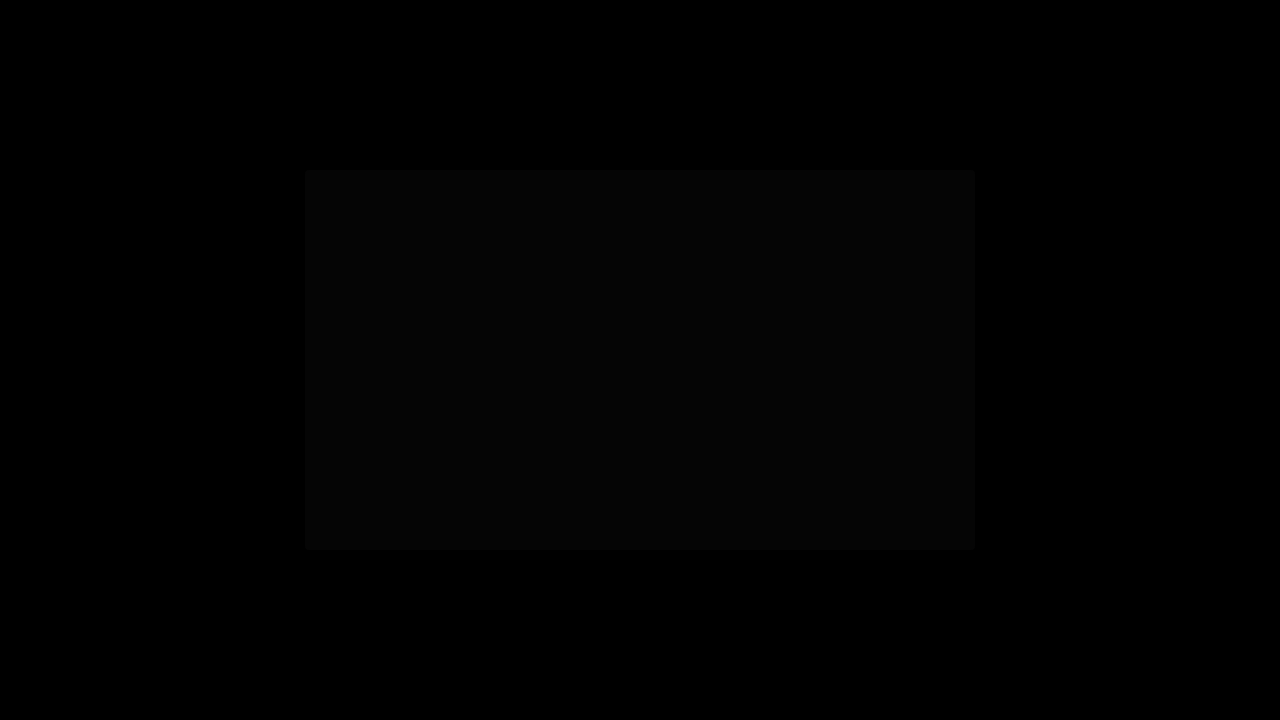

Featured image loaded in lightbox
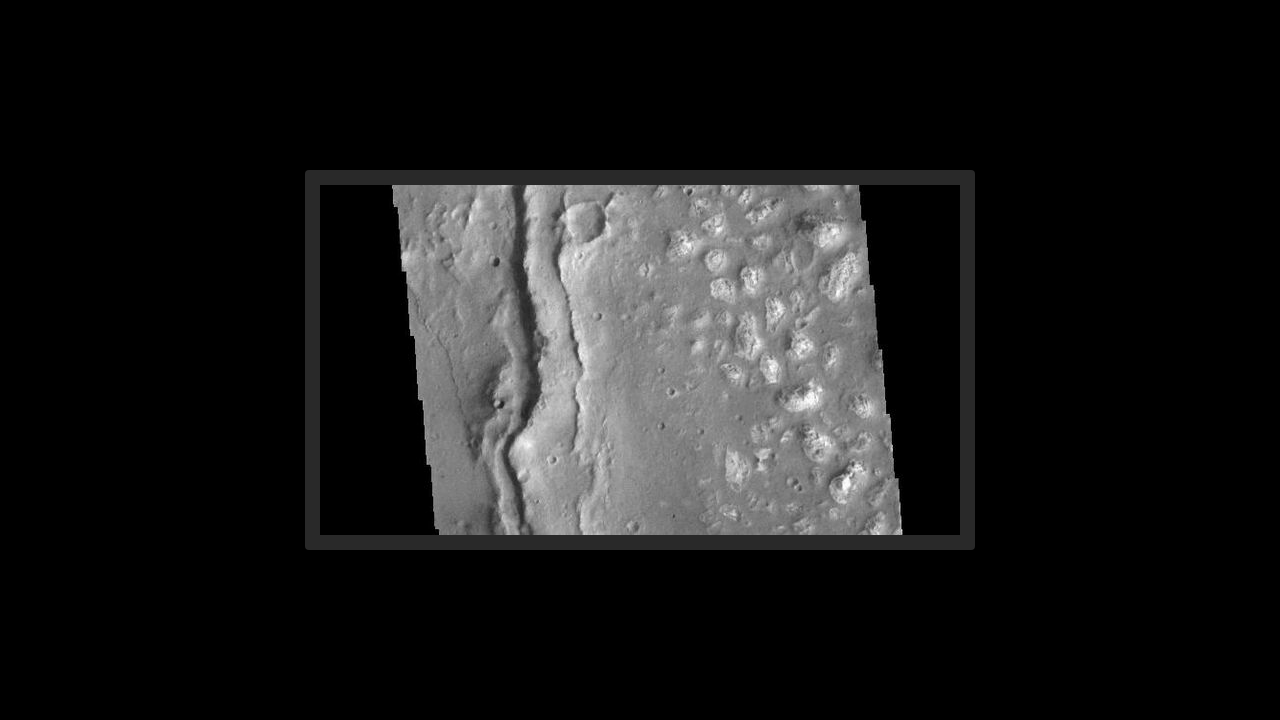

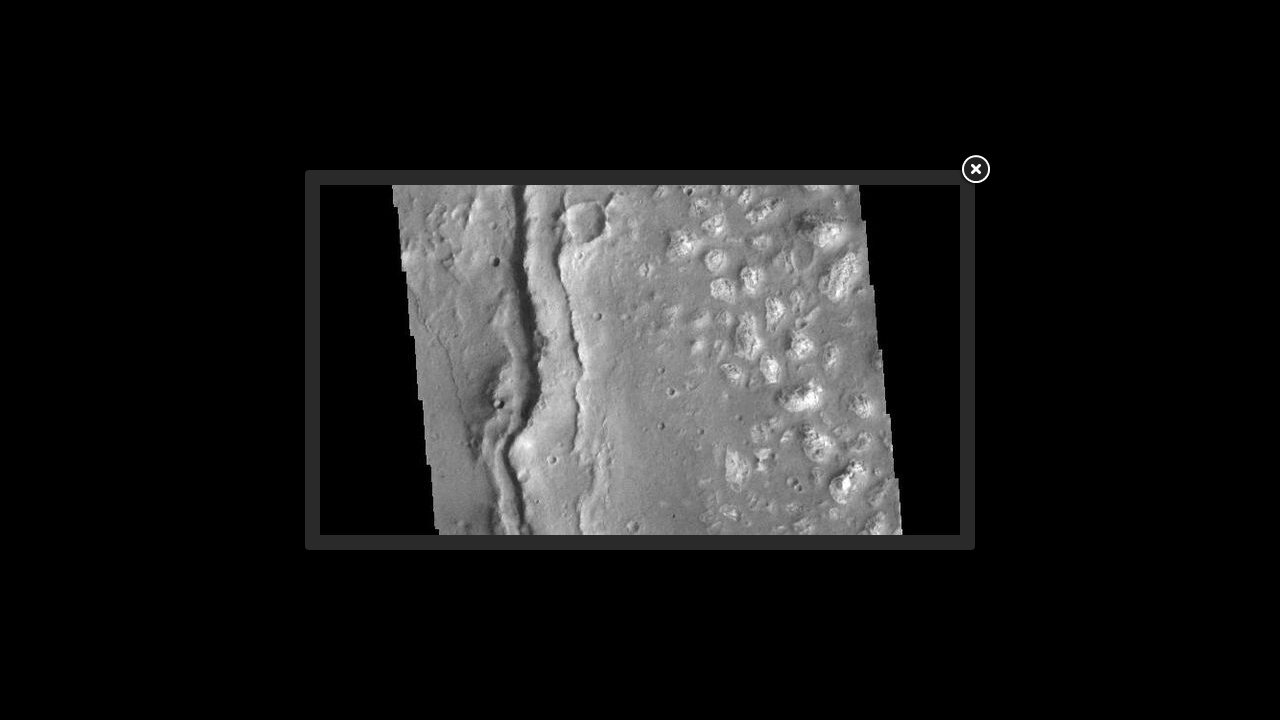